Tests tooltip functionality by hovering over an element and retrieving its tooltip text

Starting URL: https://demoqa.com/tool-tips

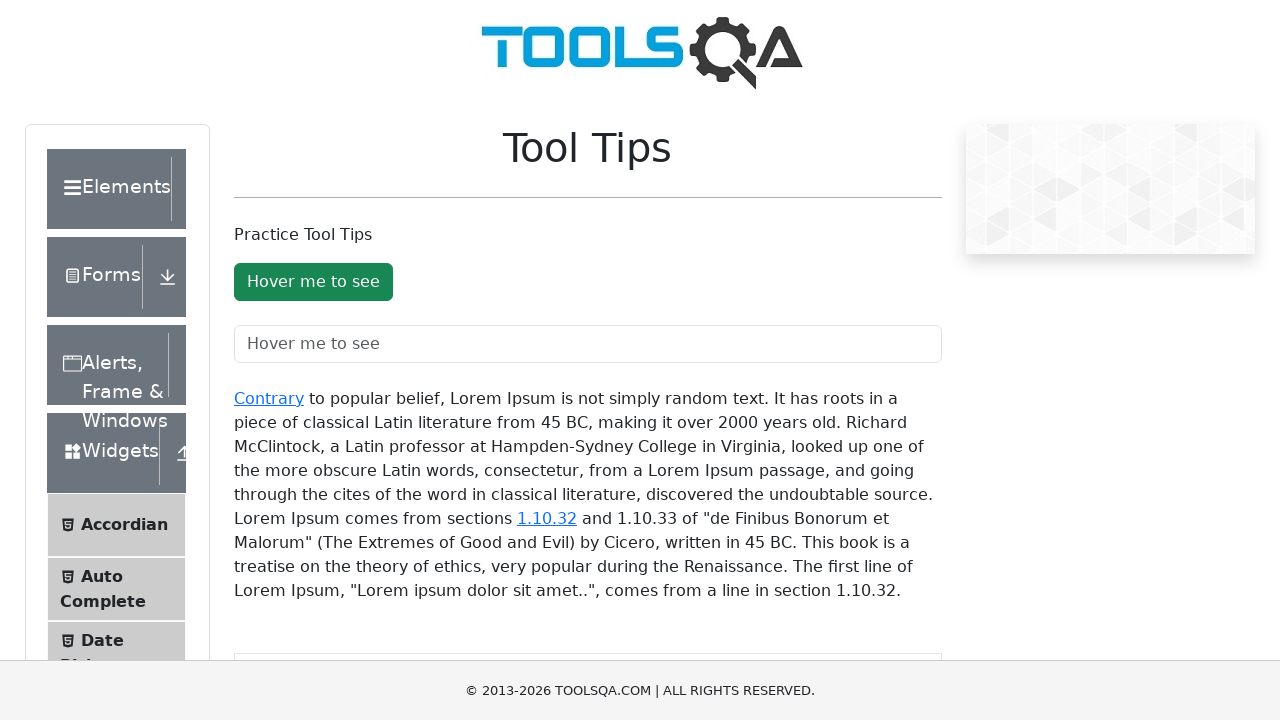

Reloaded the ToolTips practice page
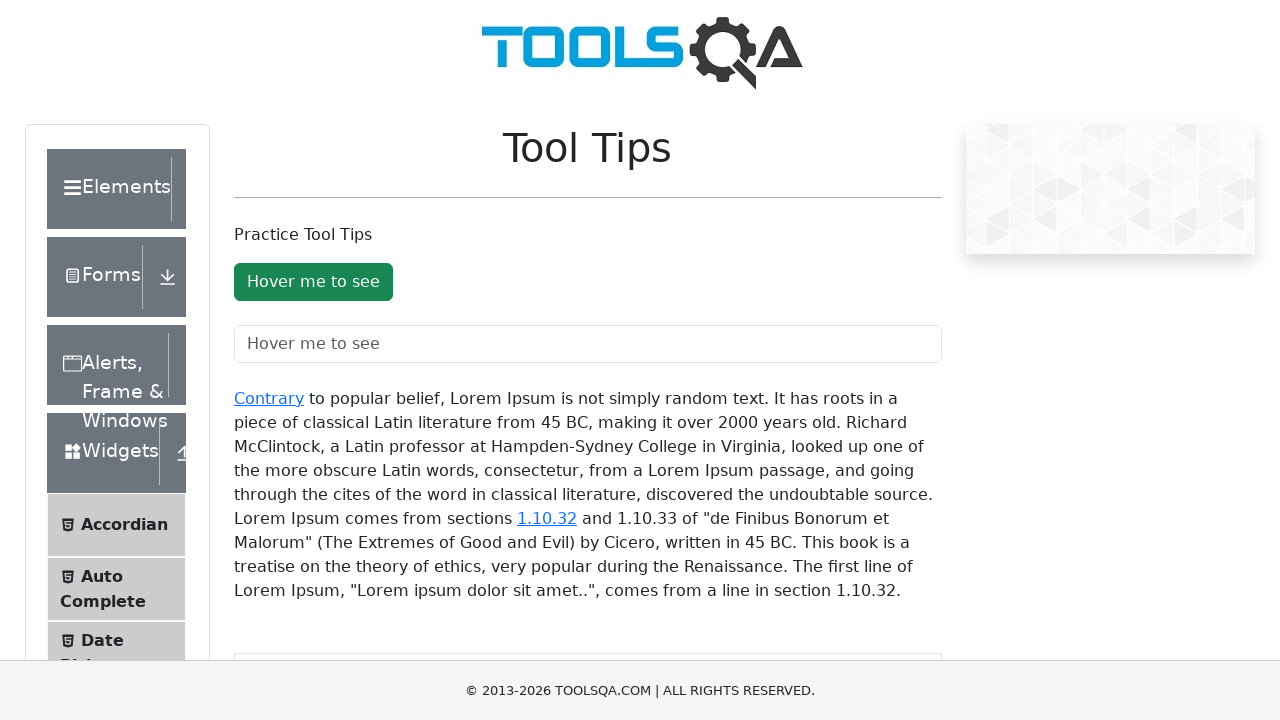

Located the tooltip text field element
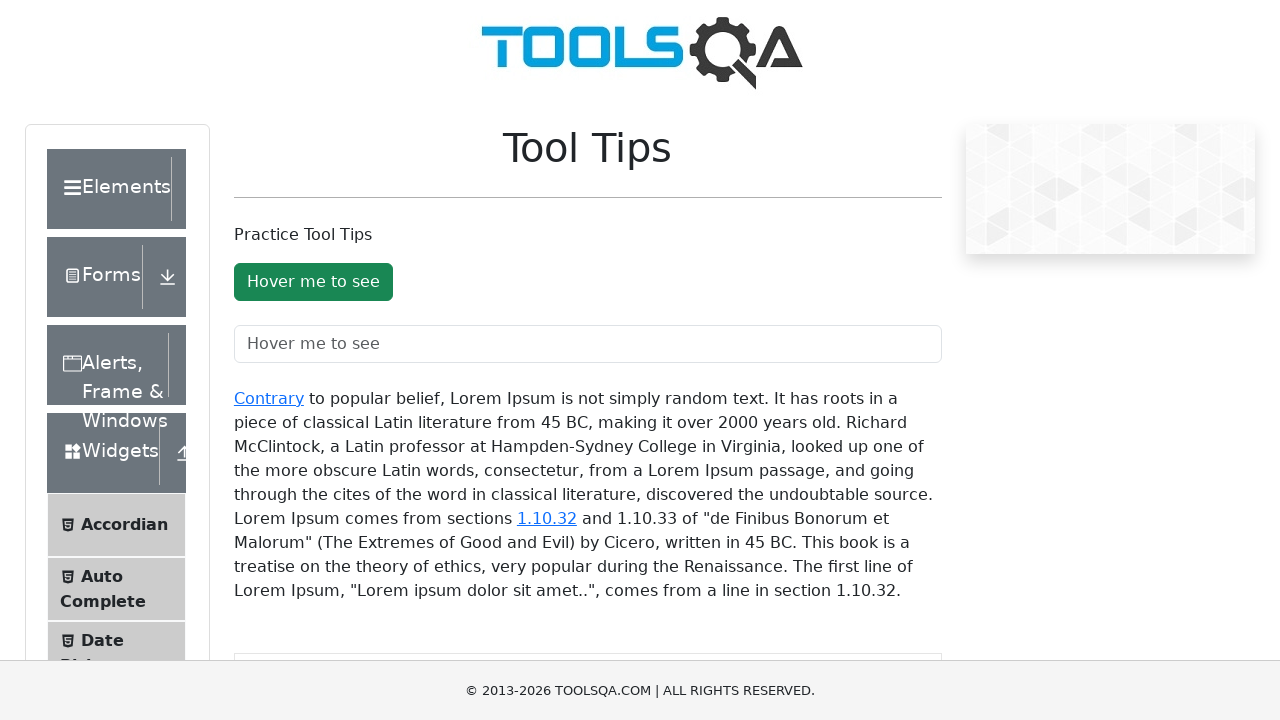

Hovered over the tooltip element to trigger tooltip display at (588, 344) on #toolTipTextField
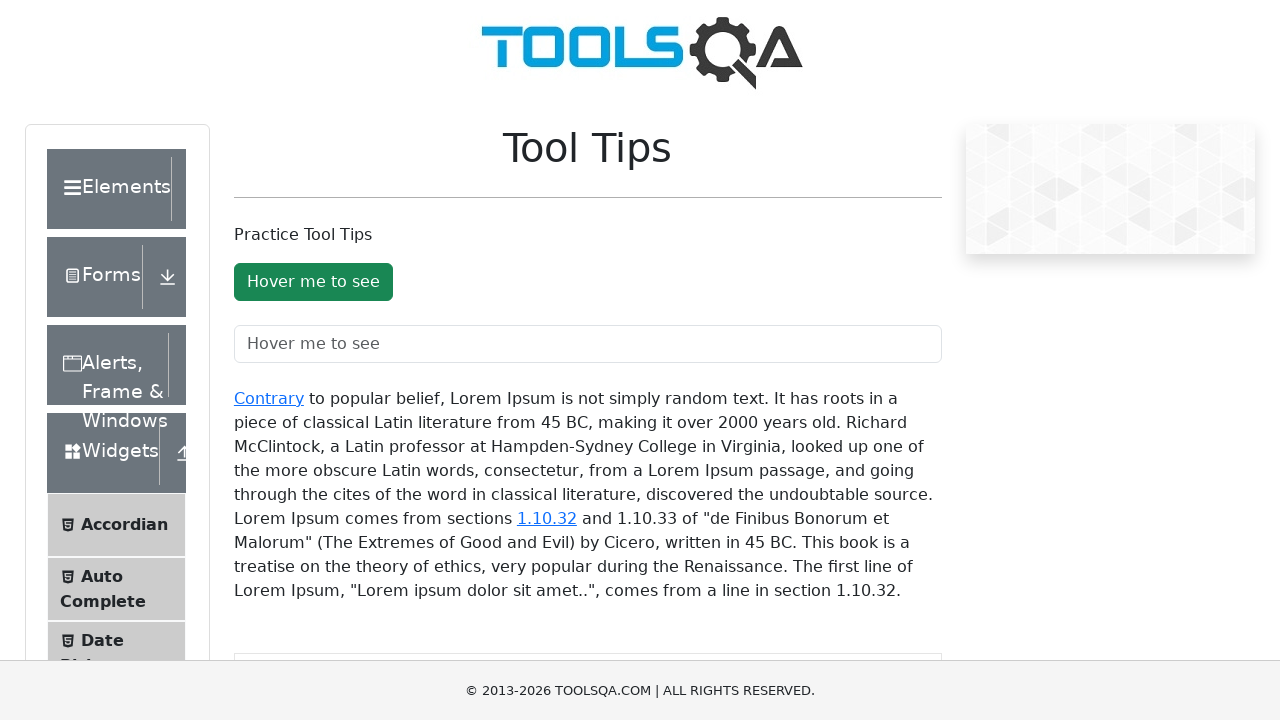

Retrieved tooltip text: 'None'
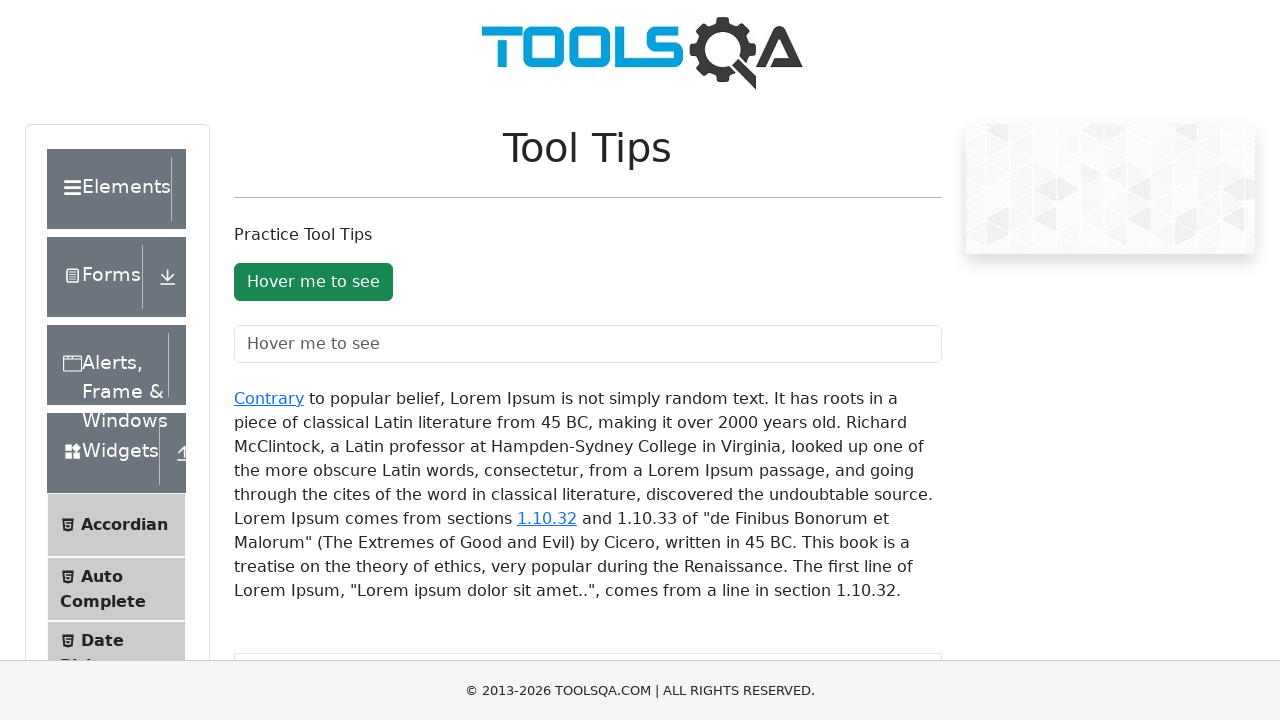

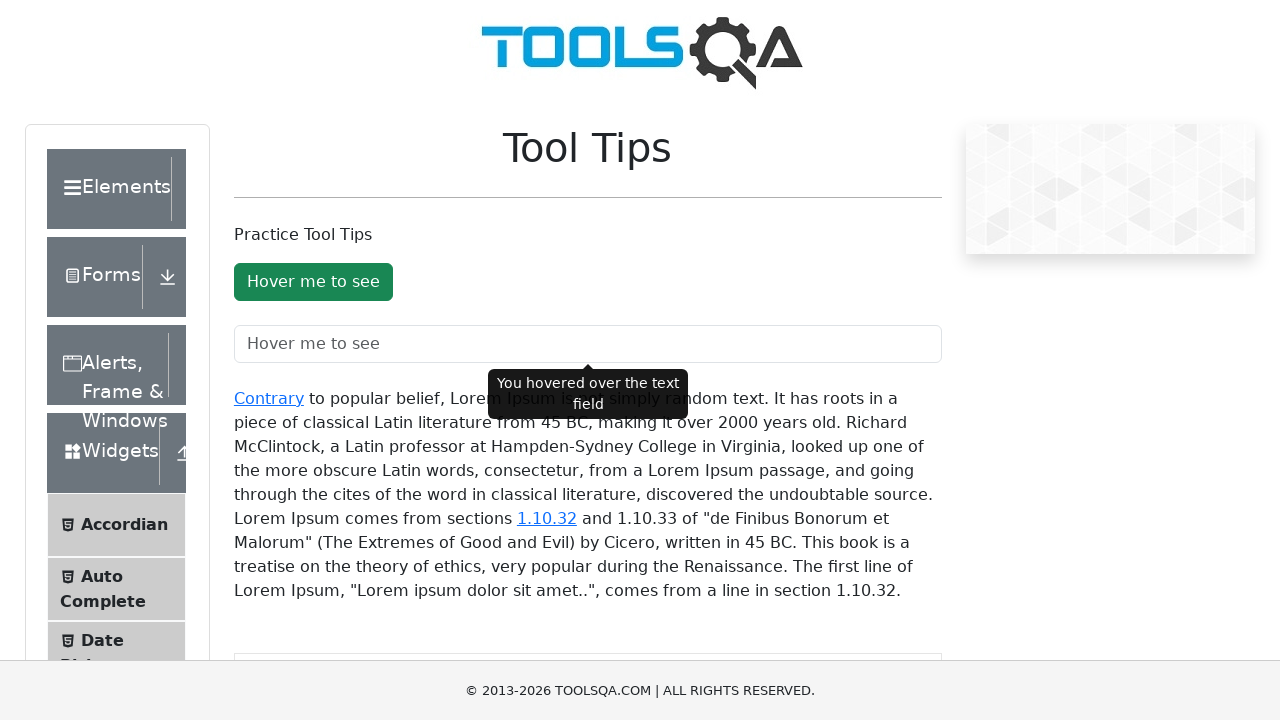